Tests the job search functionality on ticjob.es by entering a search query for Python jobs in Málaga and submitting the search form, then waiting for results to load.

Starting URL: https://ticjob.es

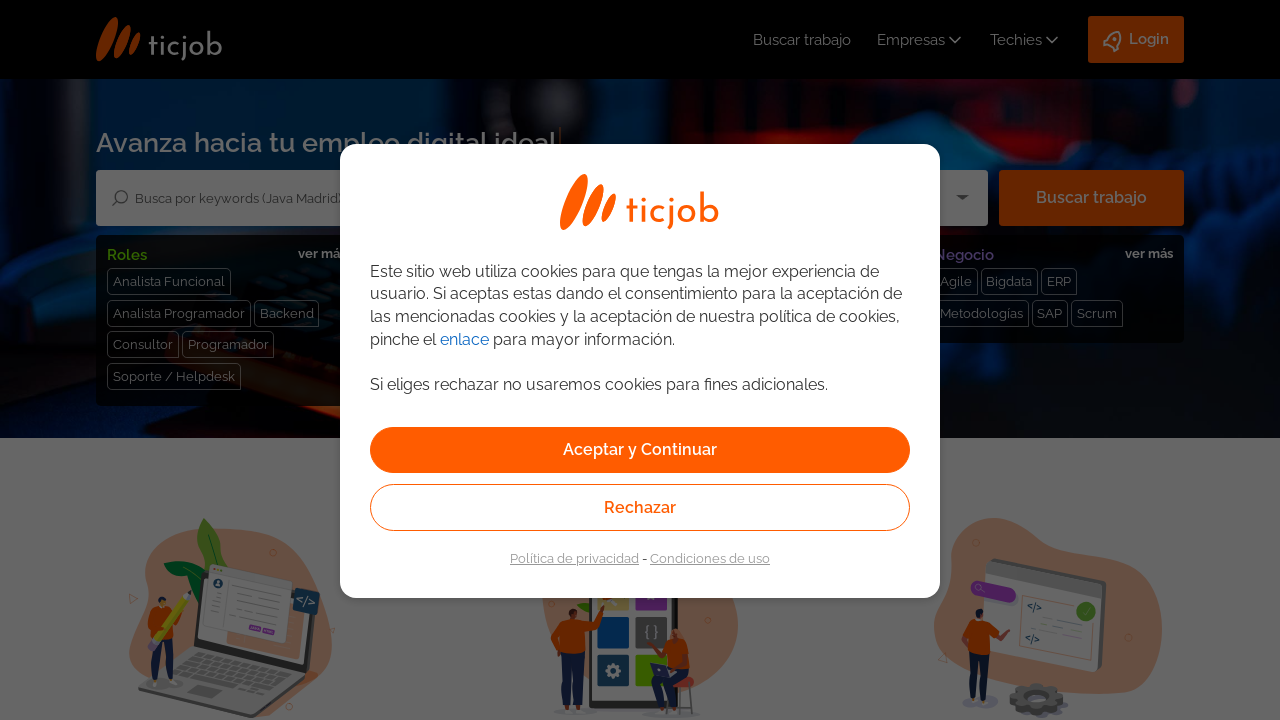

Filled search input with 'Python Málaga' on #keywords-input
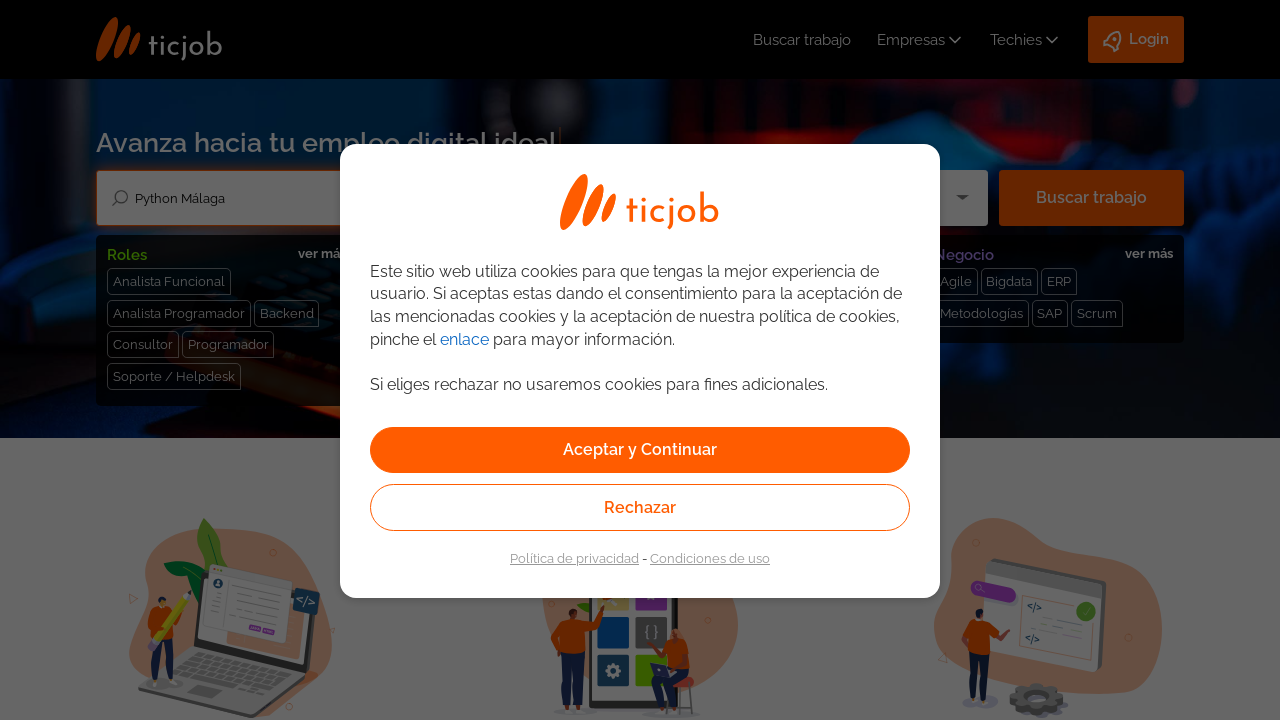

Submitted search form by pressing Enter on #search-form
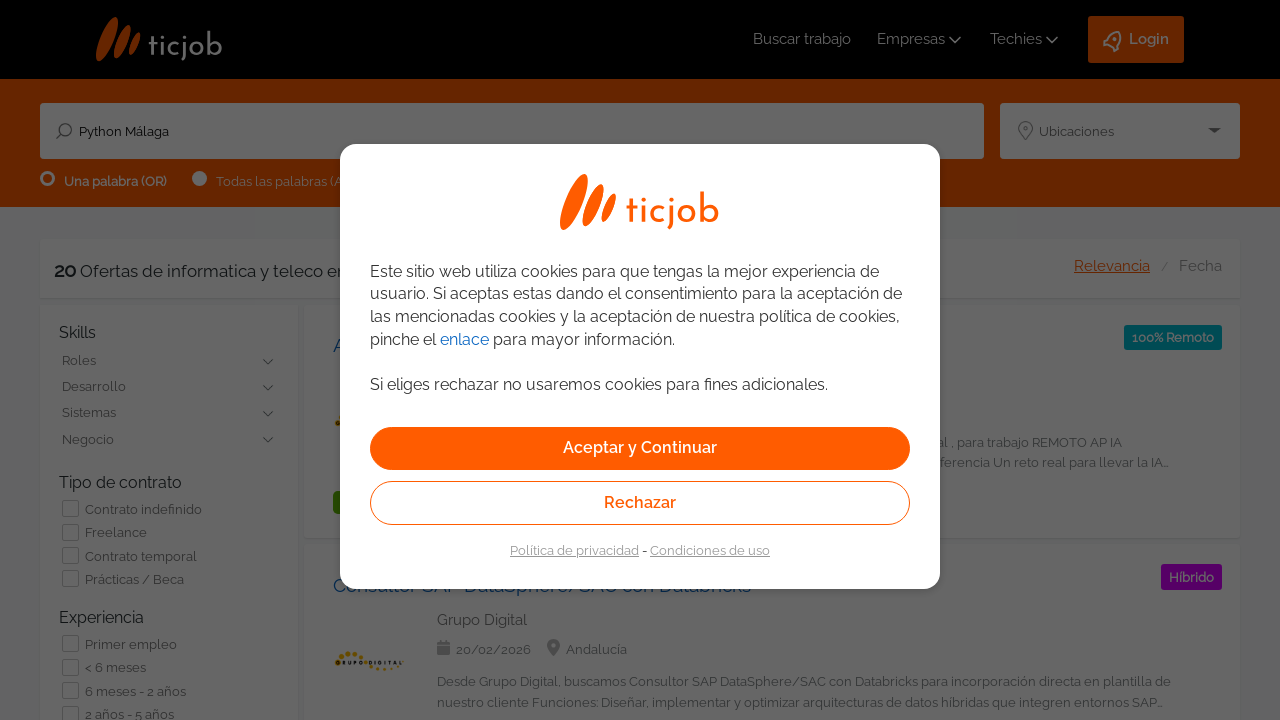

Job results loaded successfully
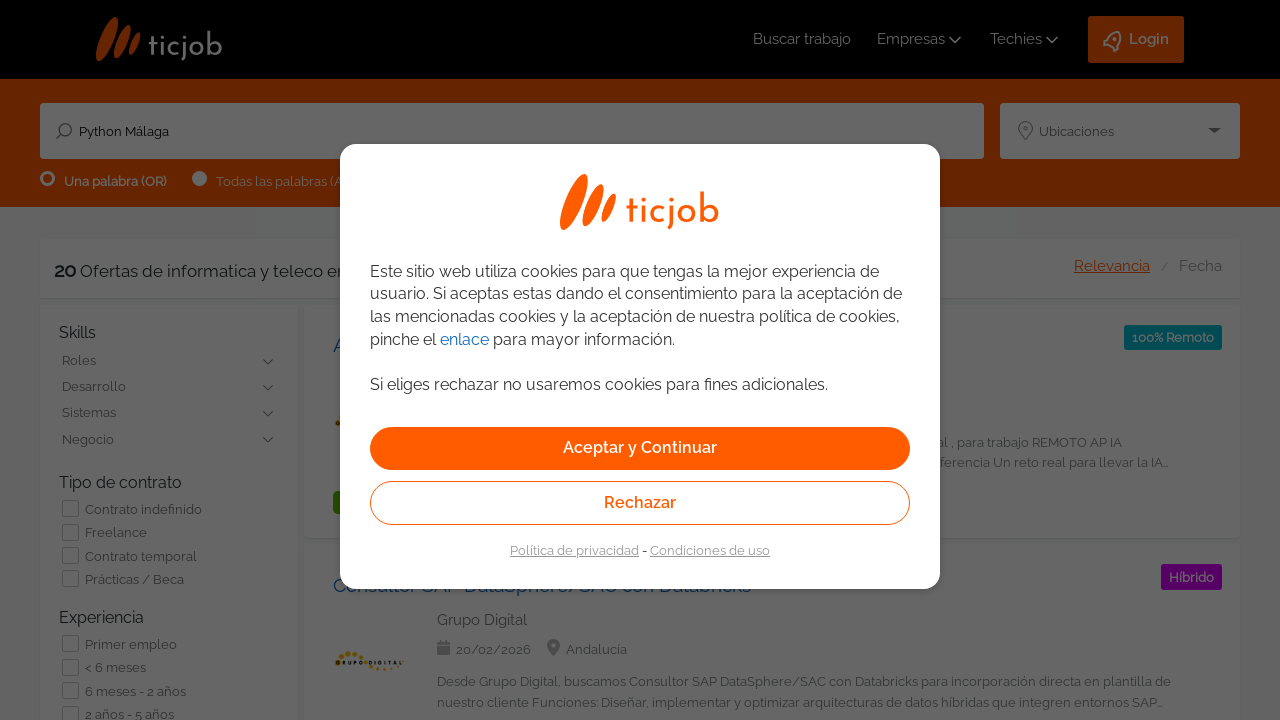

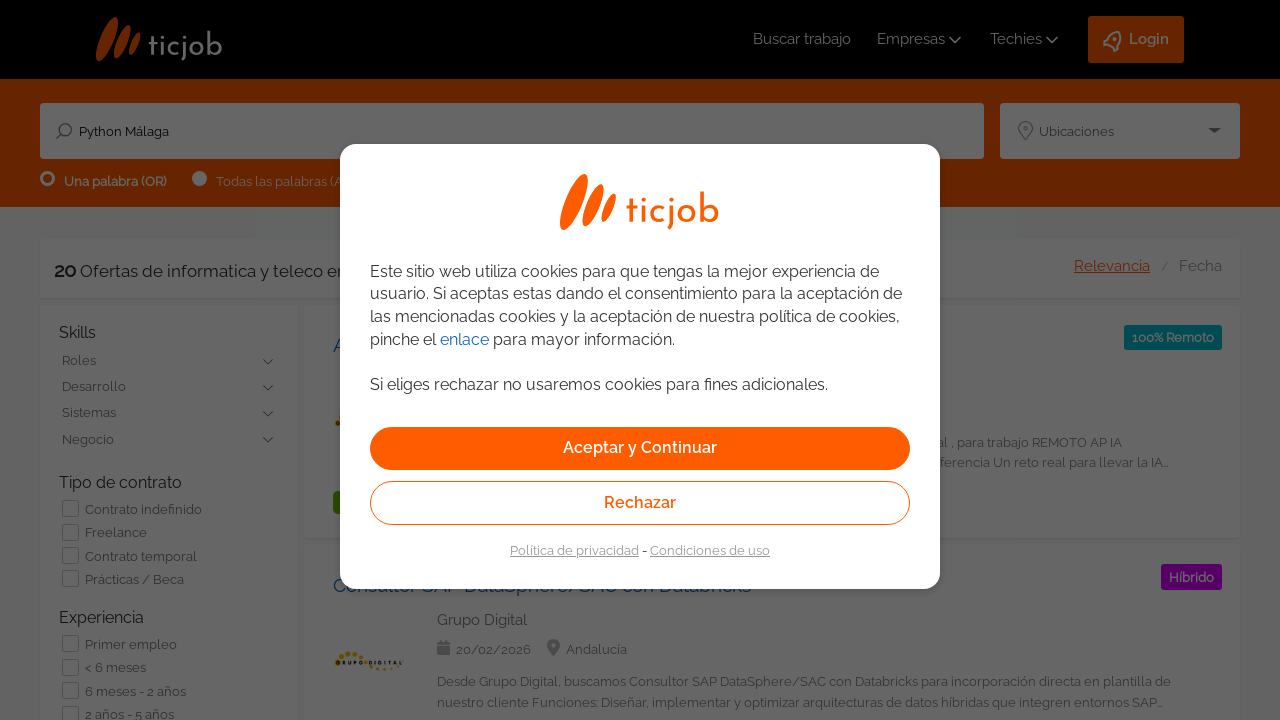